Navigates to a demo practice form page and scrolls down to make the submit button visible in the viewport

Starting URL: https://demoqa.com/automation-practice-form

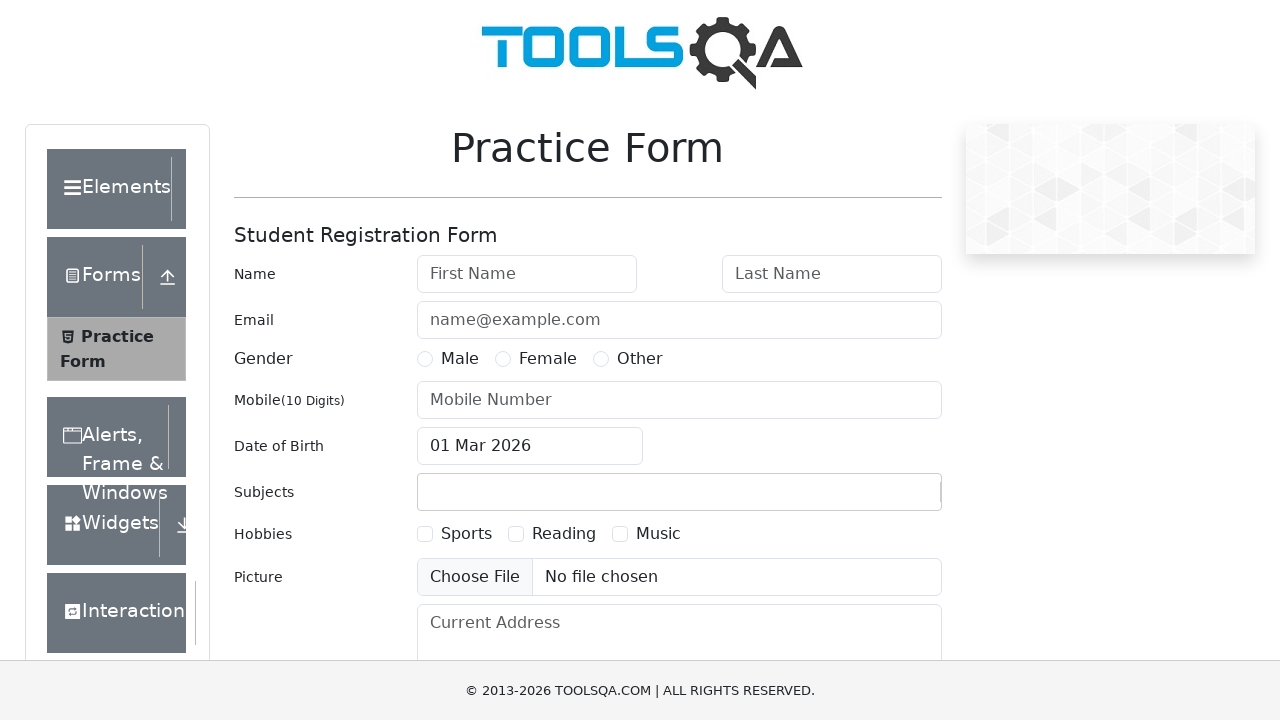

Submit button is present on the page
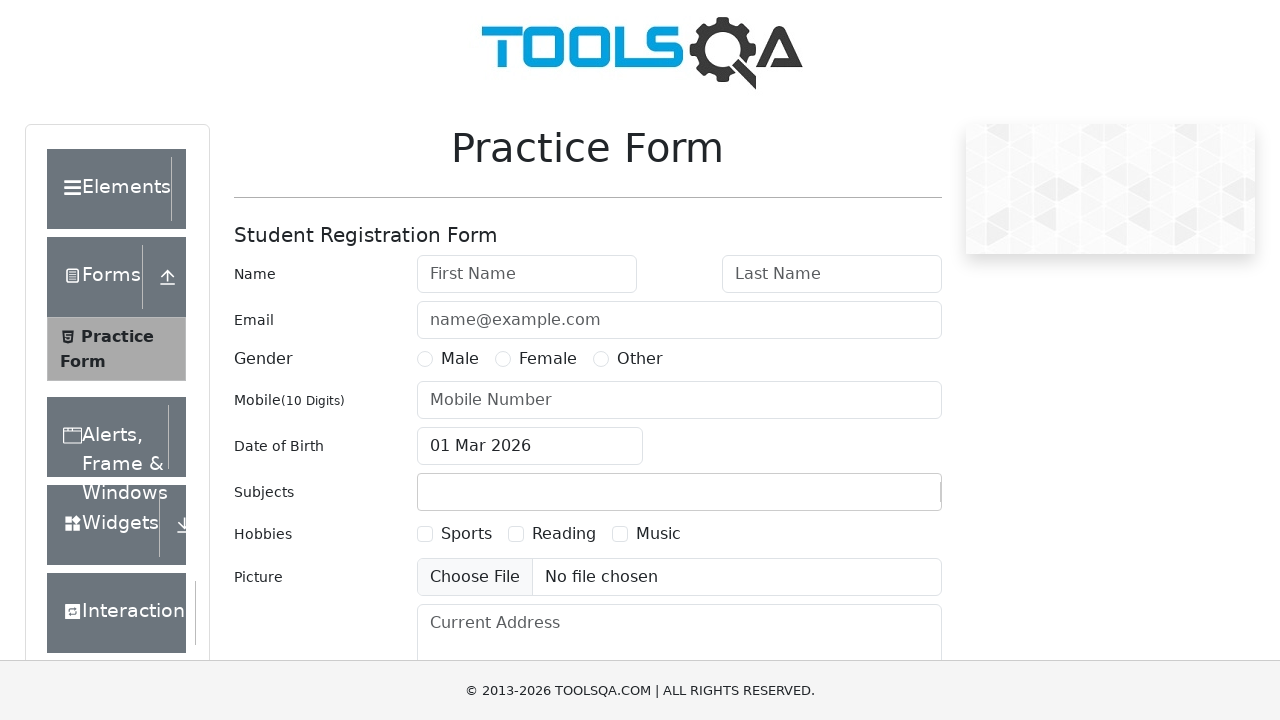

Scrolled down to make submit button visible in viewport
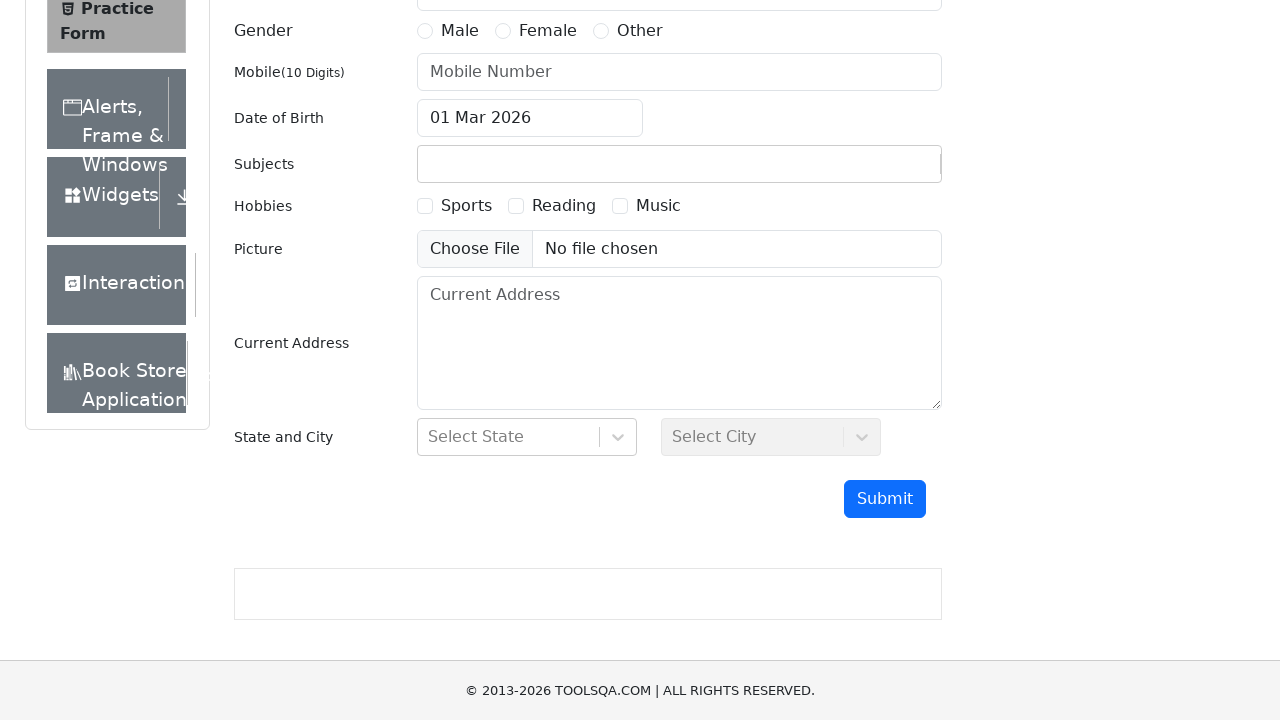

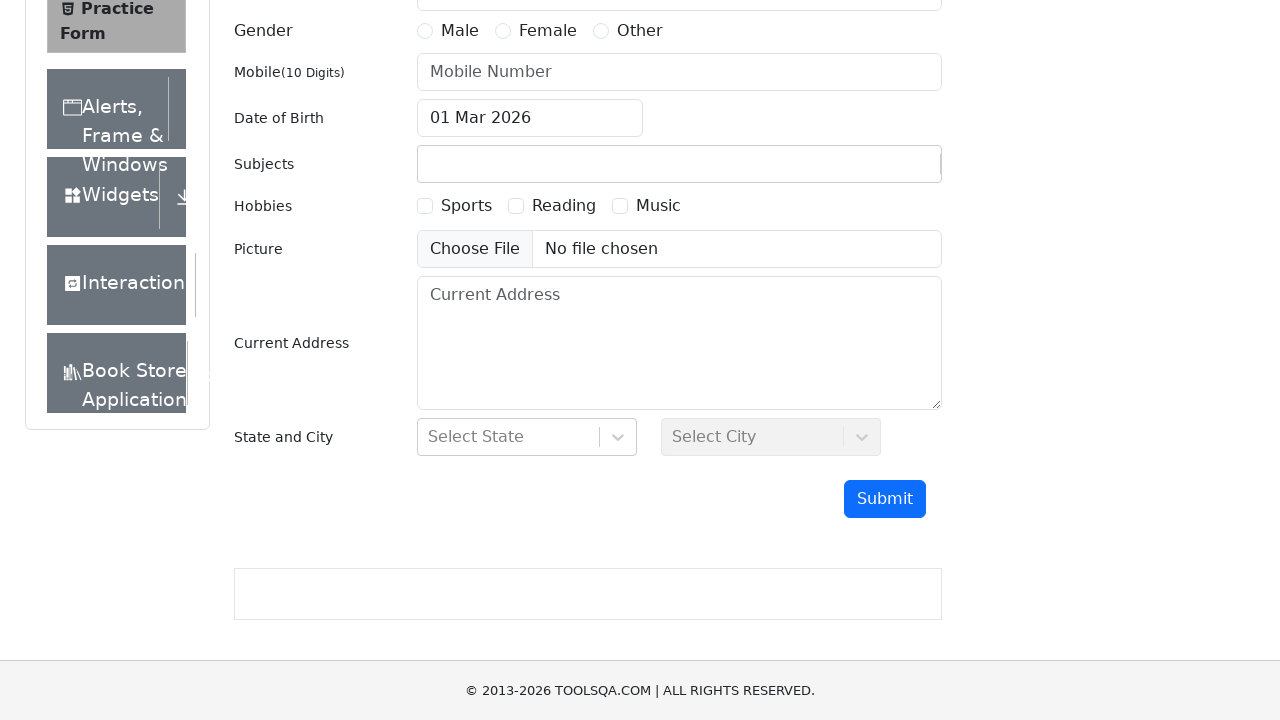